Tests login with a locked out user account and verifies the appropriate "user has been locked out" error message is displayed

Starting URL: https://www.saucedemo.com/

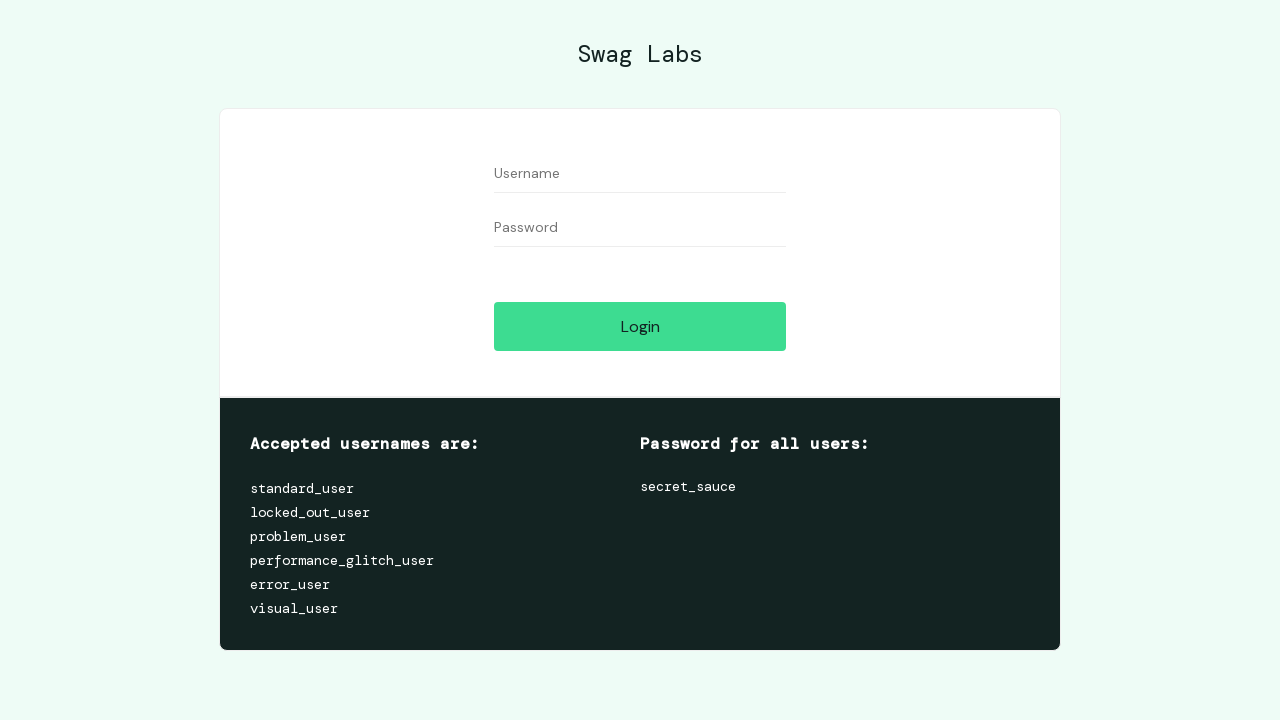

Filled username field with 'locked_out_user' on #user-name
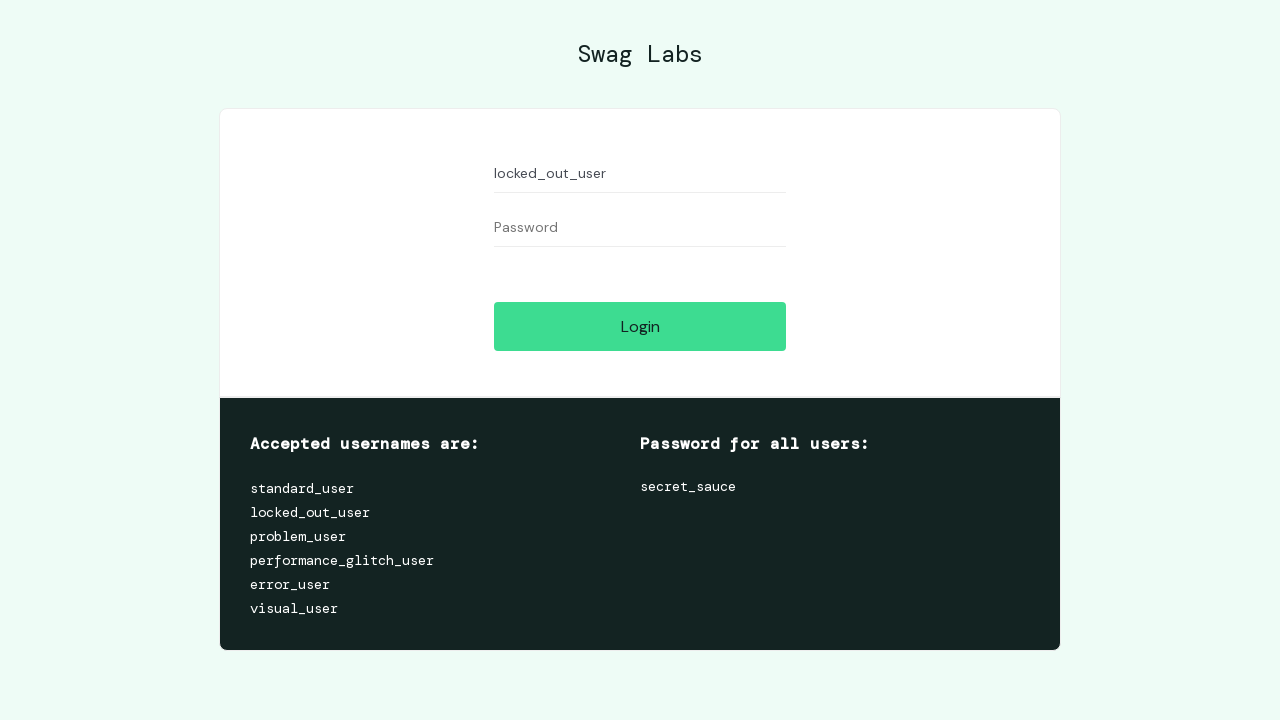

Filled password field with 'secret_sauce' on #password
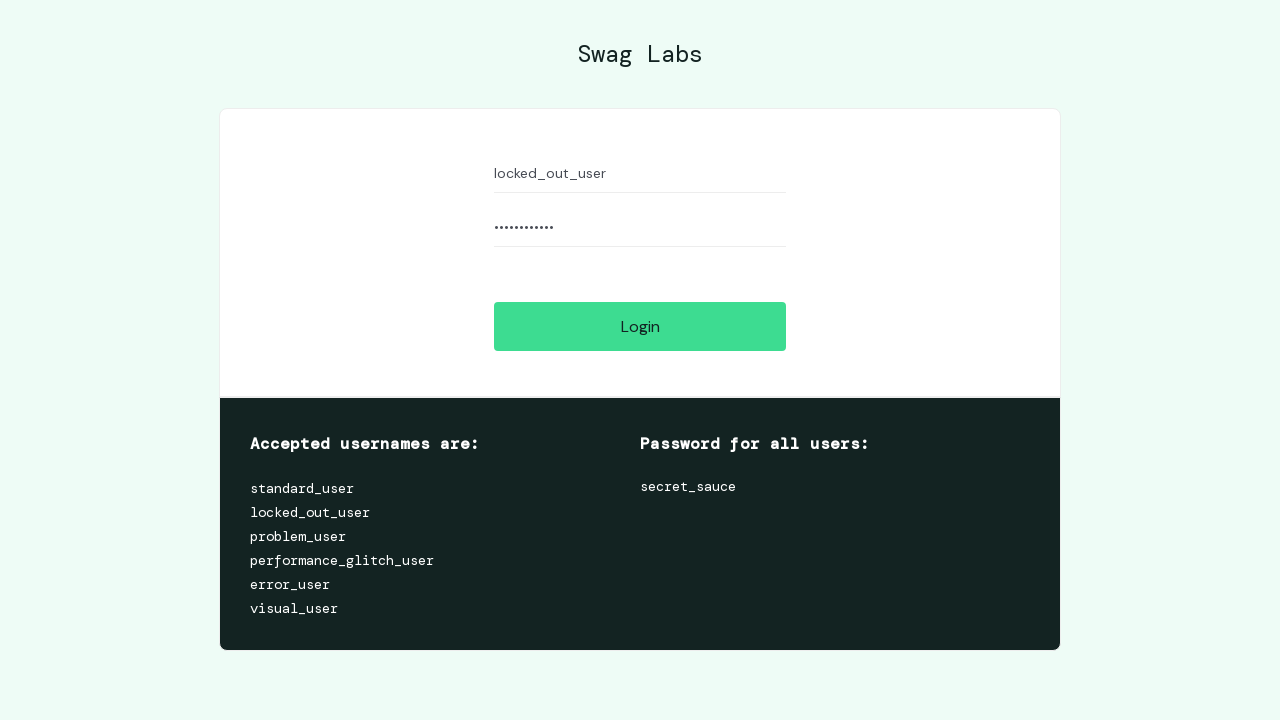

Clicked login button at (640, 326) on #login-button
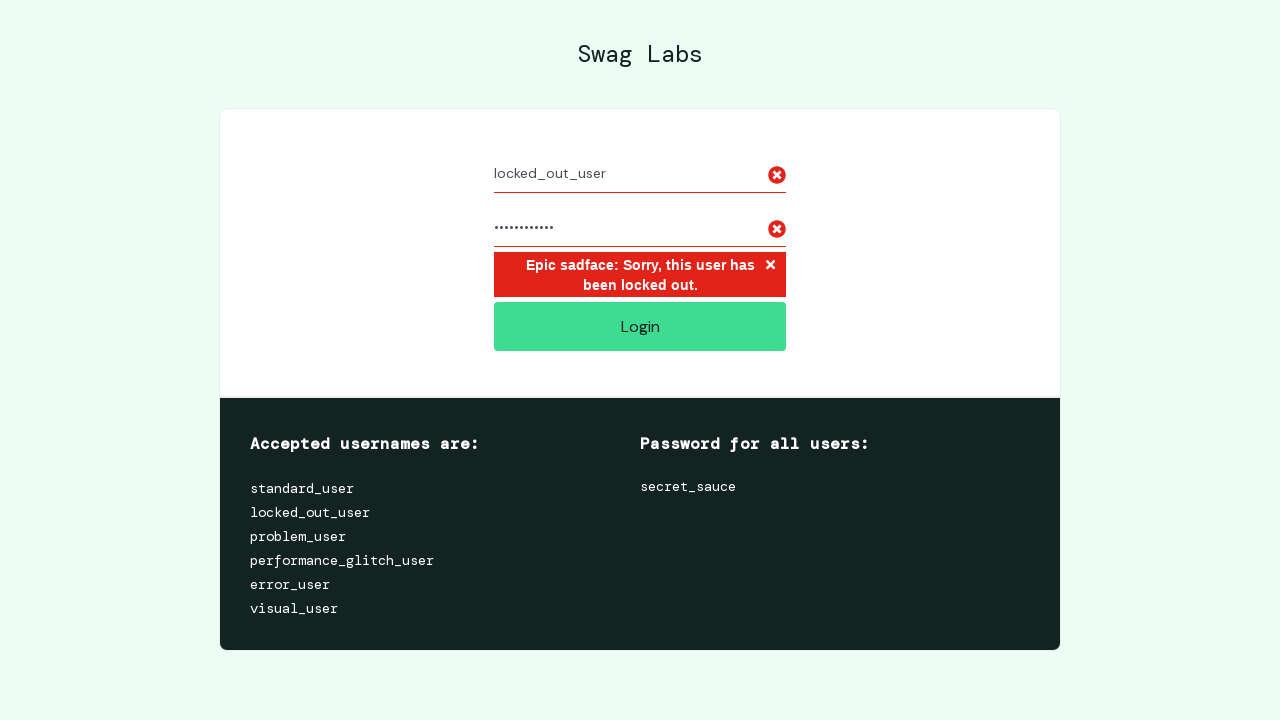

Locked out user error message displayed
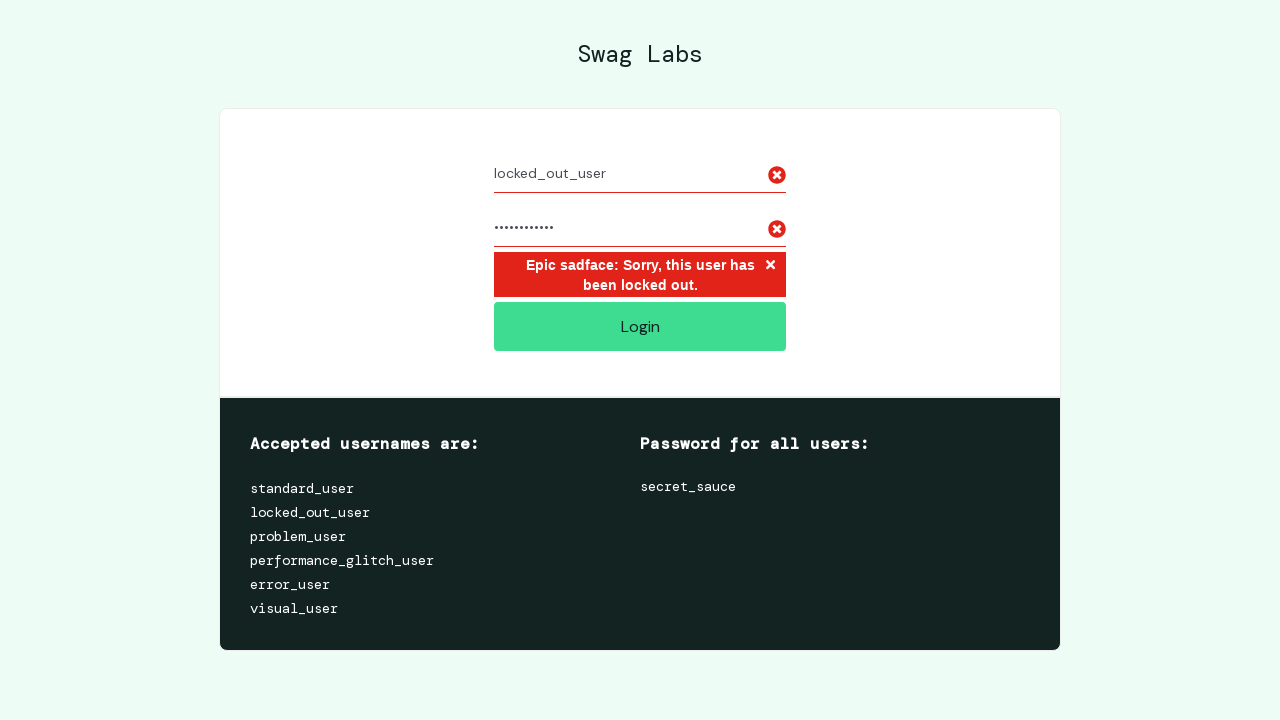

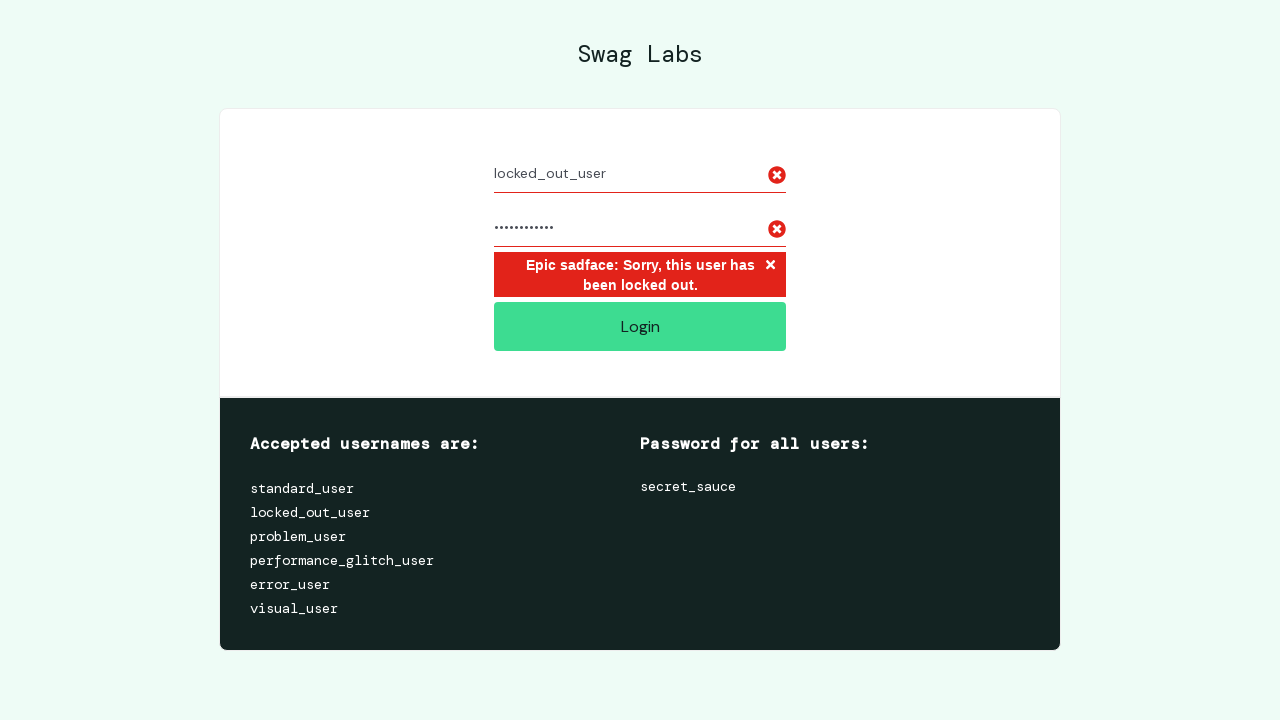